Tests dynamic control behavior by clicking a toggle button to hide a checkbox, then verifying the checkbox becomes invisible on the page.

Starting URL: https://training-support.net/webelements/dynamic-controls

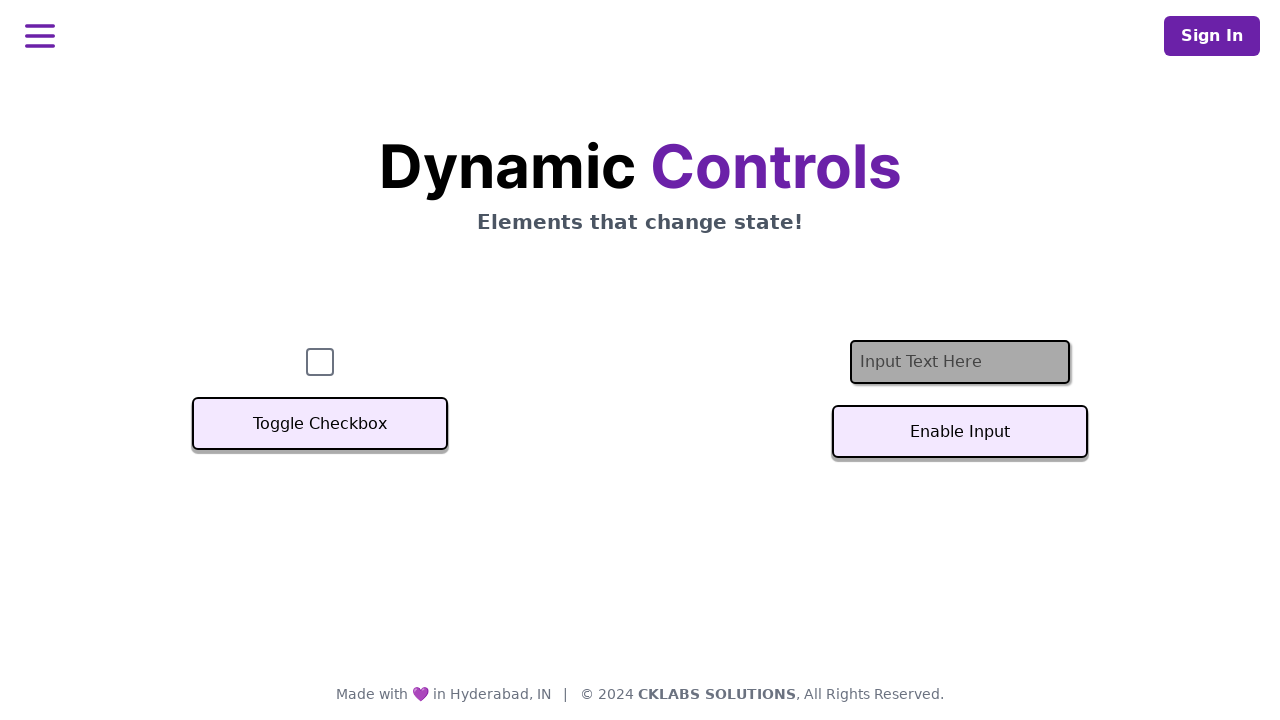

Navigated to dynamic controls test page
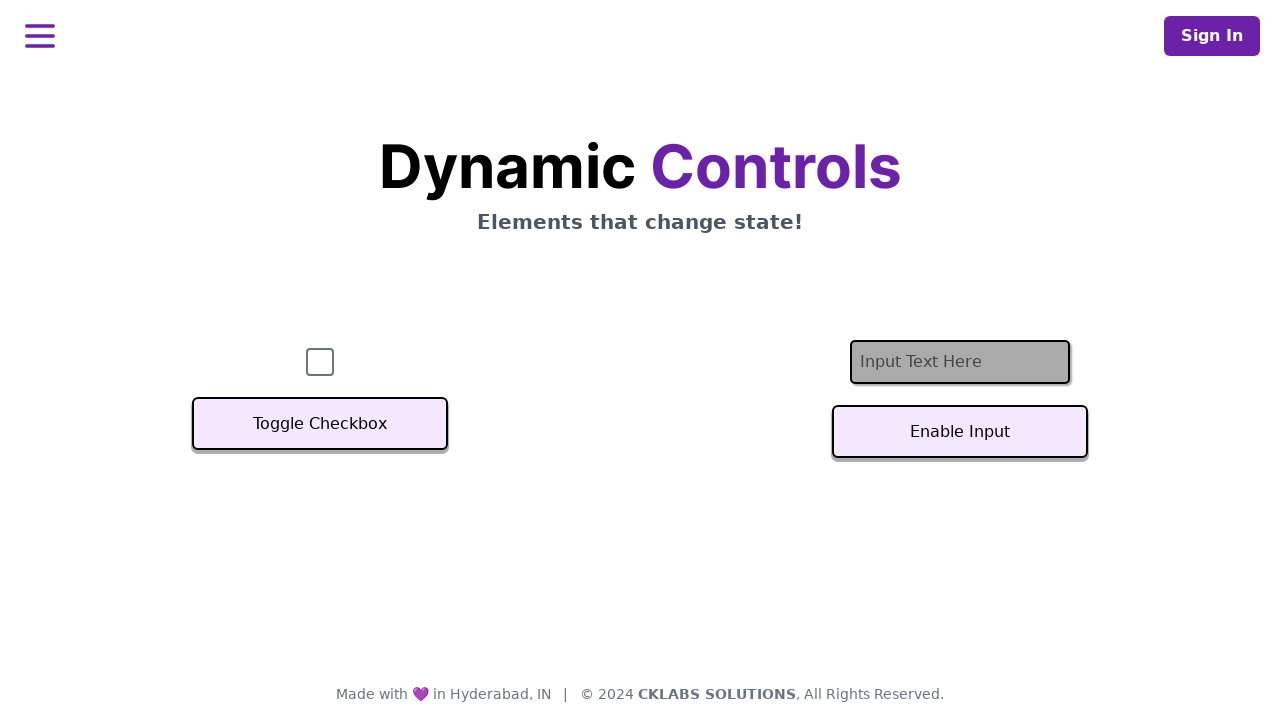

Verified checkbox is initially visible
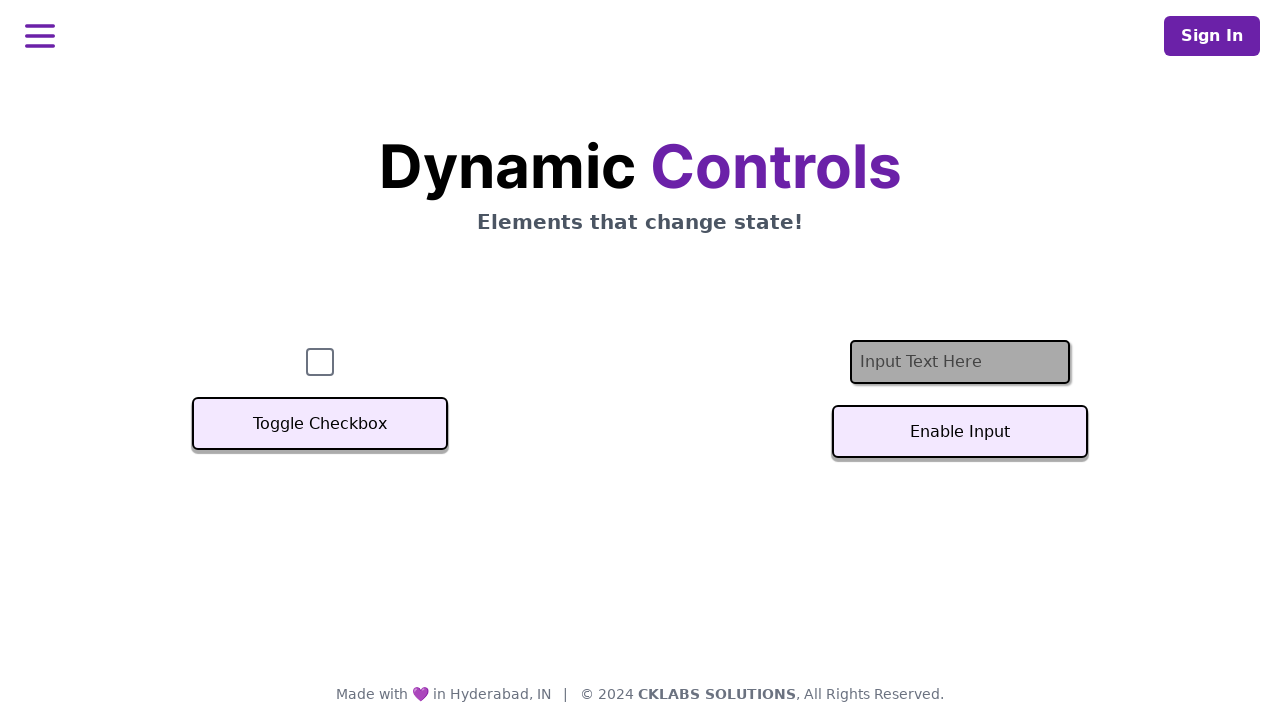

Clicked toggle checkbox button at (320, 424) on button:text('Toggle Checkbox')
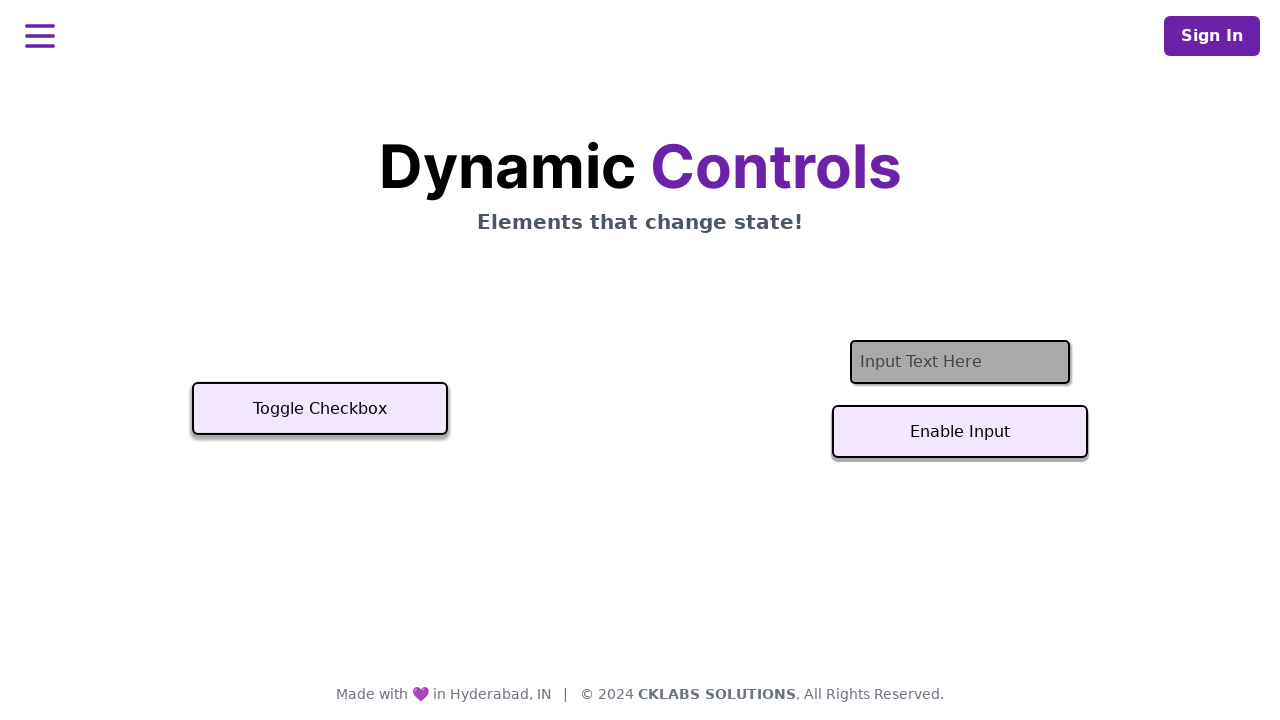

Checkbox became hidden after toggle
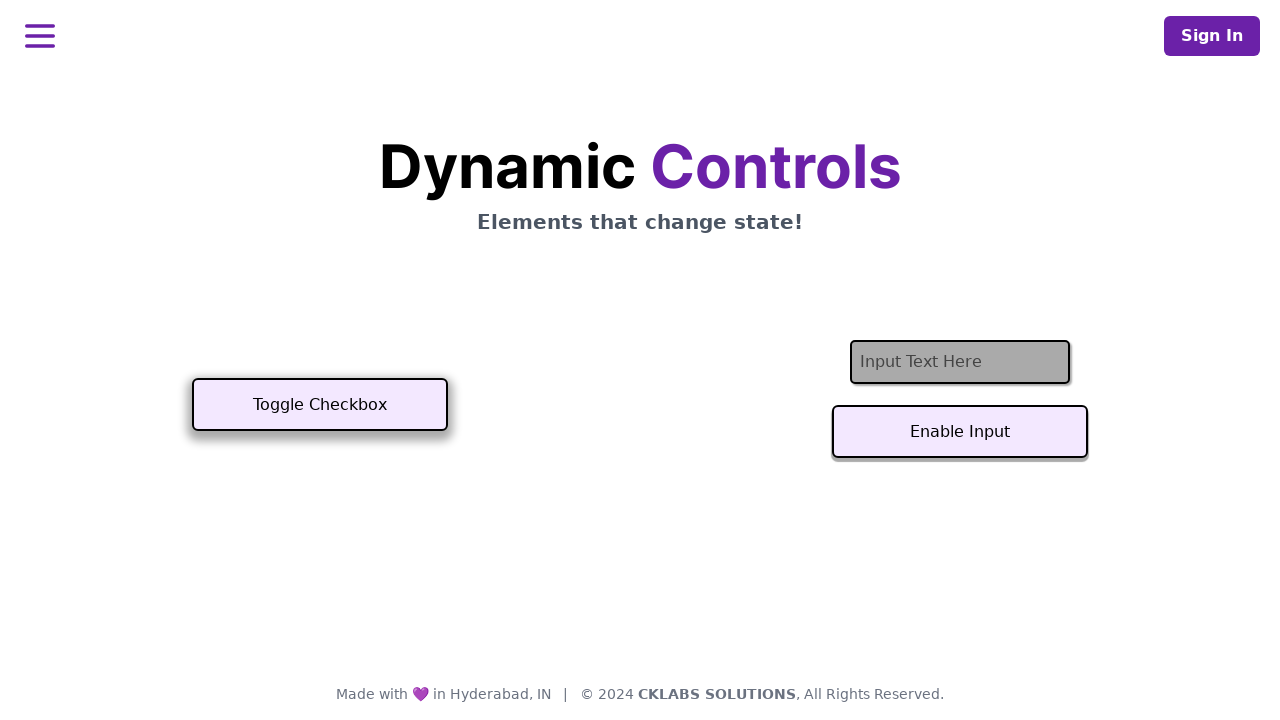

Assertion passed: checkbox is not visible
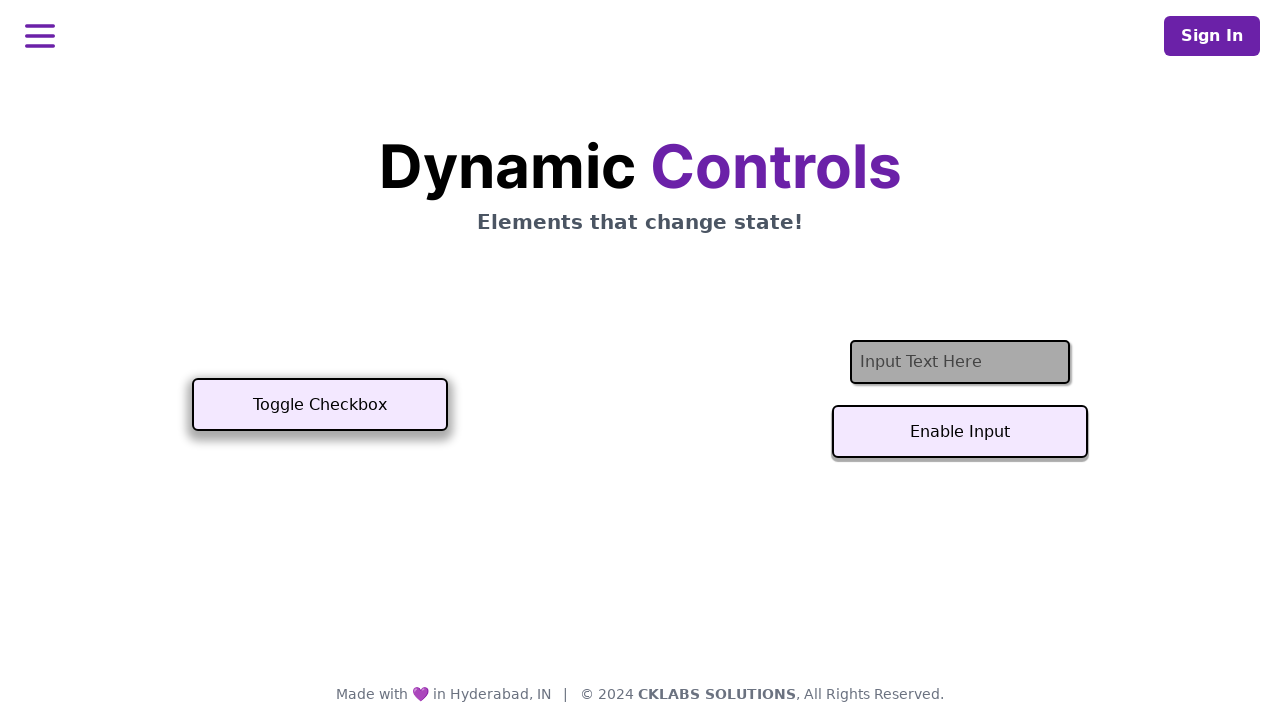

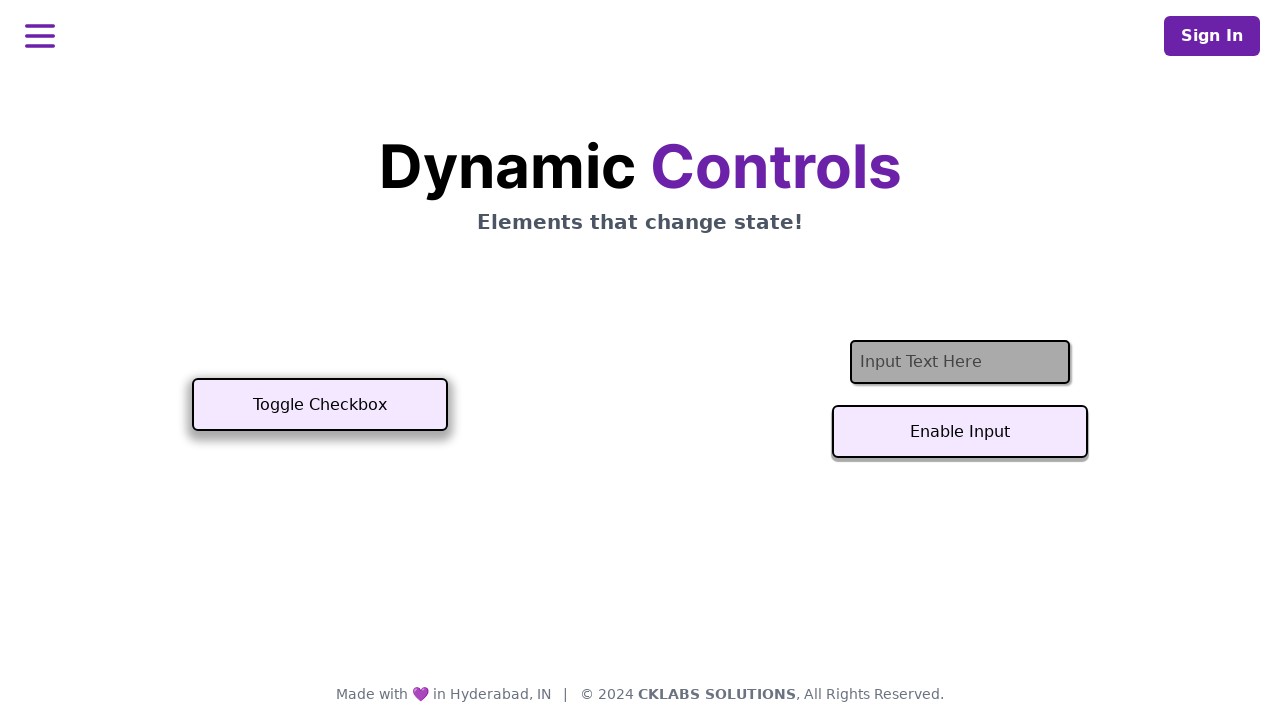